Navigates to Rediff.com and retrieves the page title

Starting URL: https://rediff.com

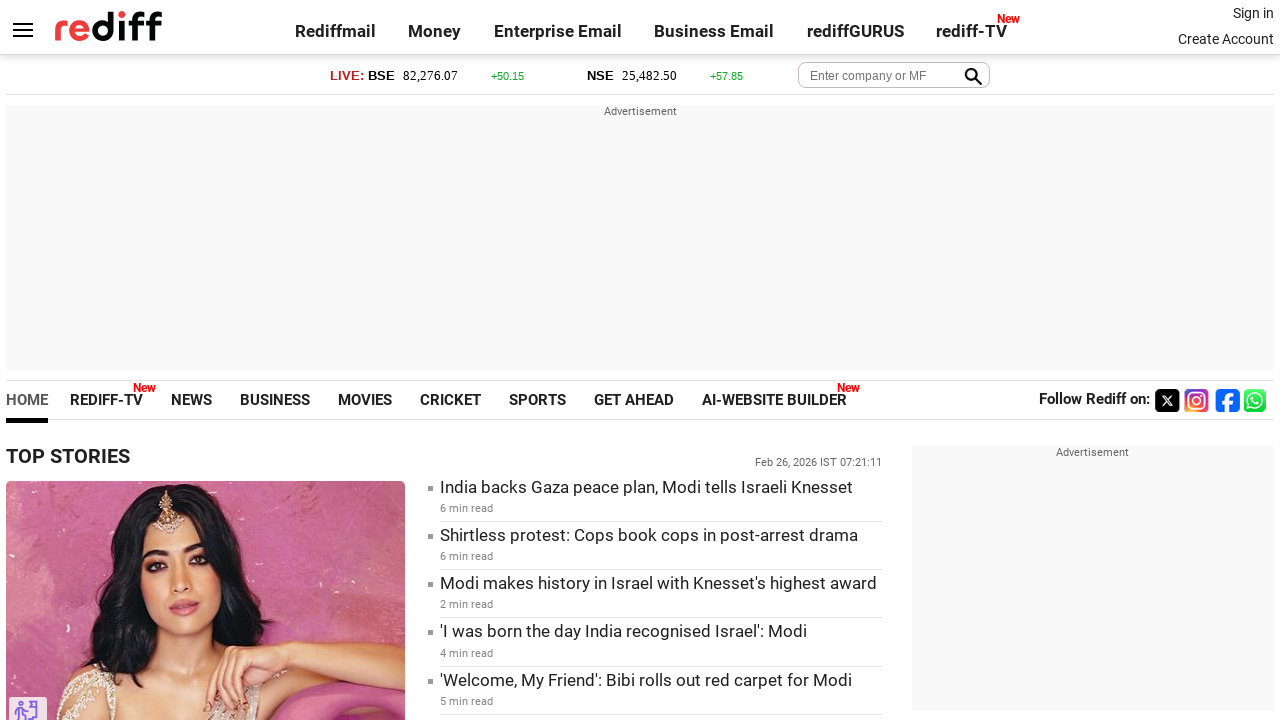

Navigated to https://rediff.com
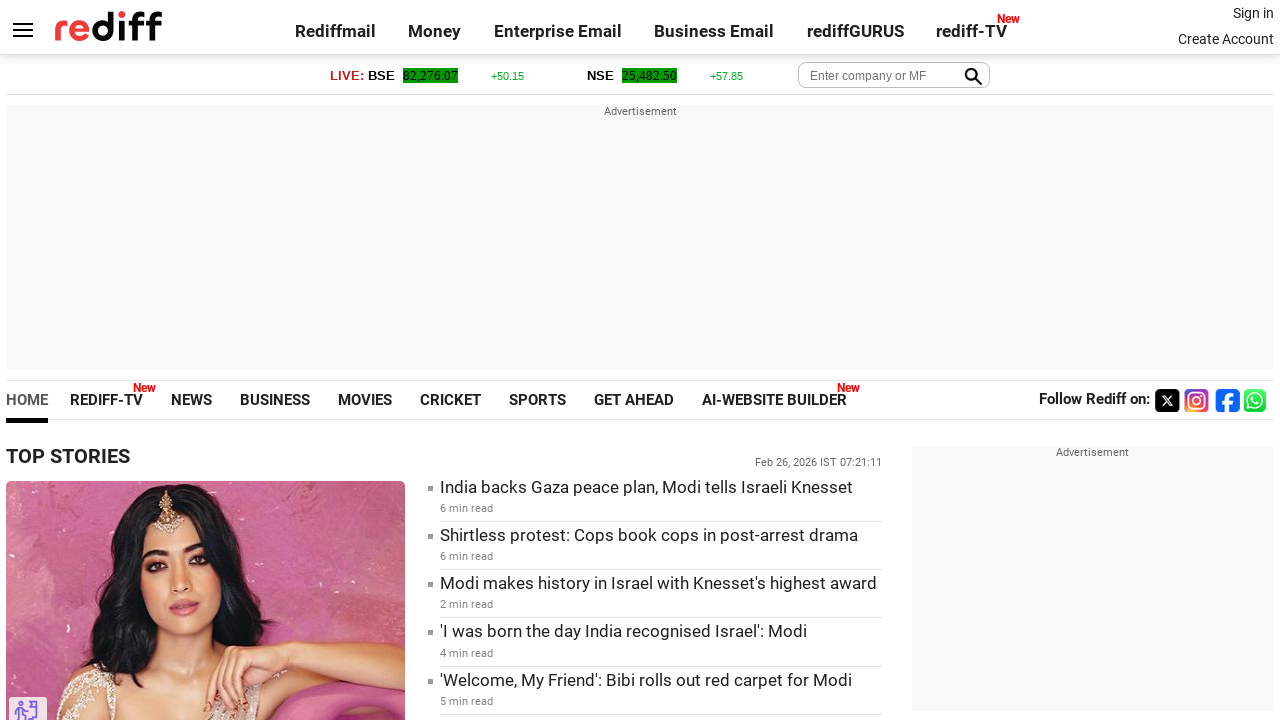

Retrieved page title
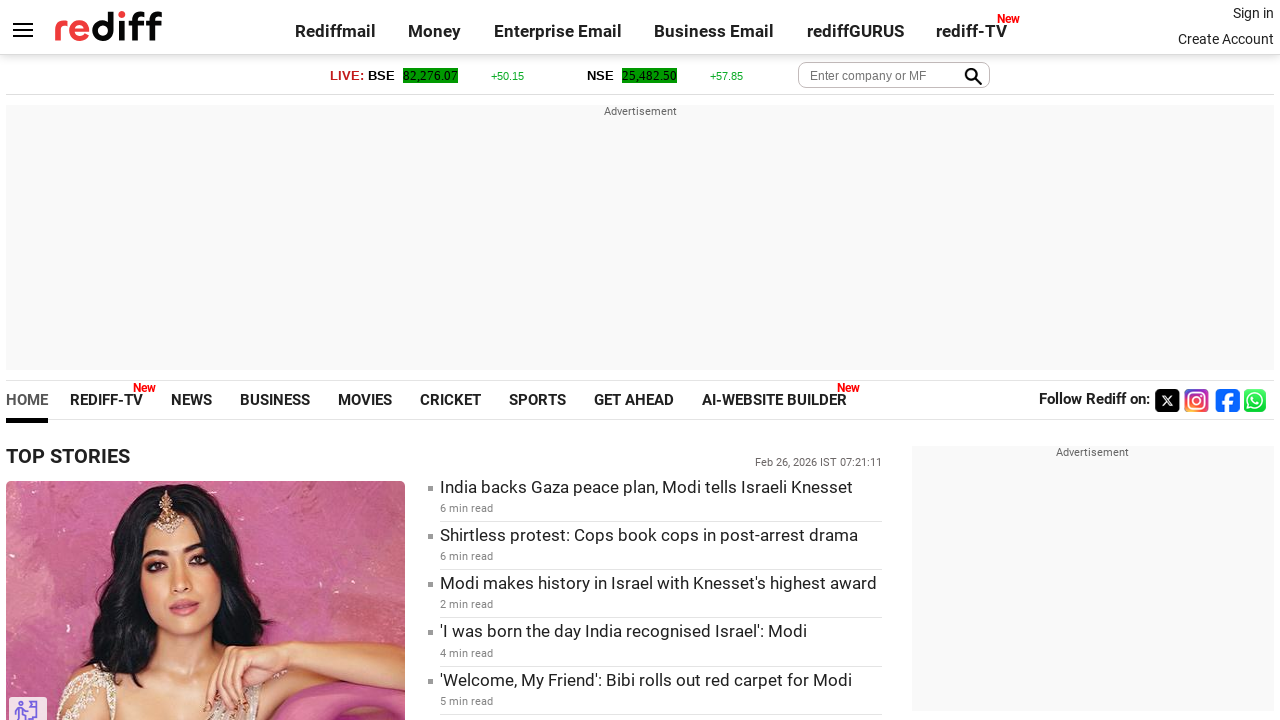

Printed page title: Rediff.com: News | Rediffmail | Stock Quotes | Rediff Gurus
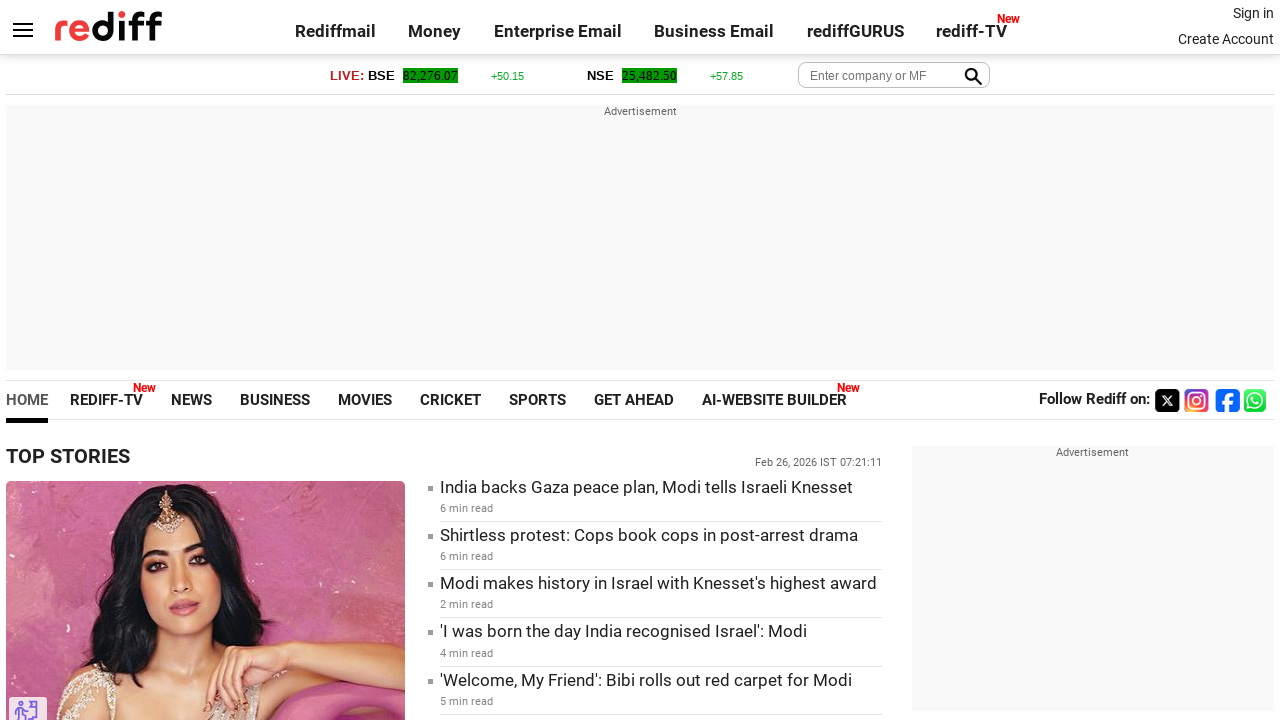

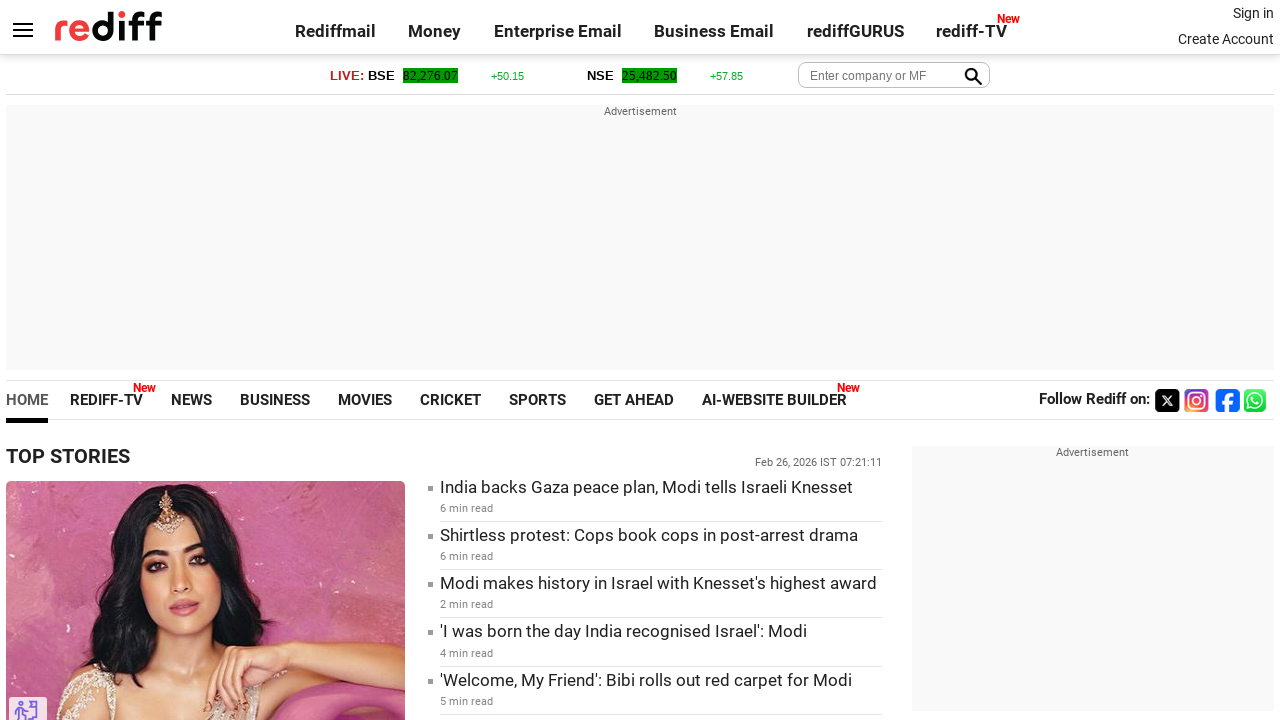